Tests the Tool Tips widget by hovering over a button and verifying the tooltip text appears.

Starting URL: https://demoqa.com/

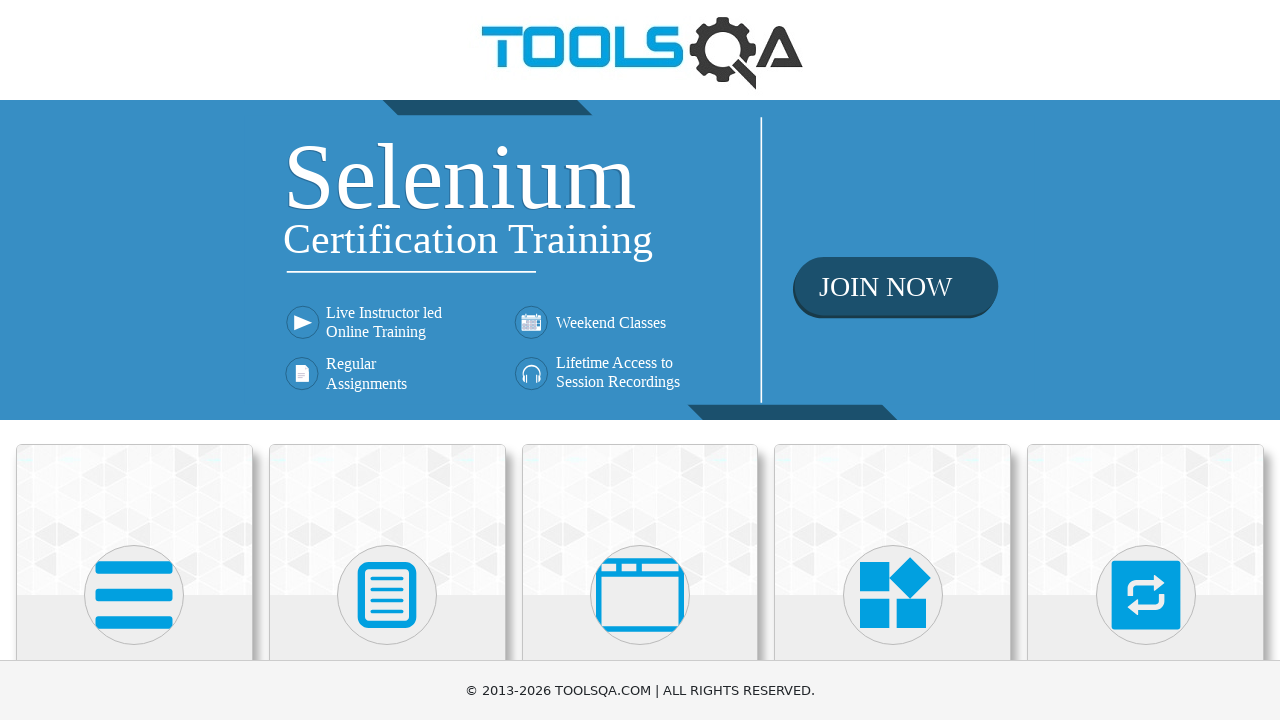

Clicked on Widgets heading at (893, 360) on internal:role=heading[name="Widgets"i]
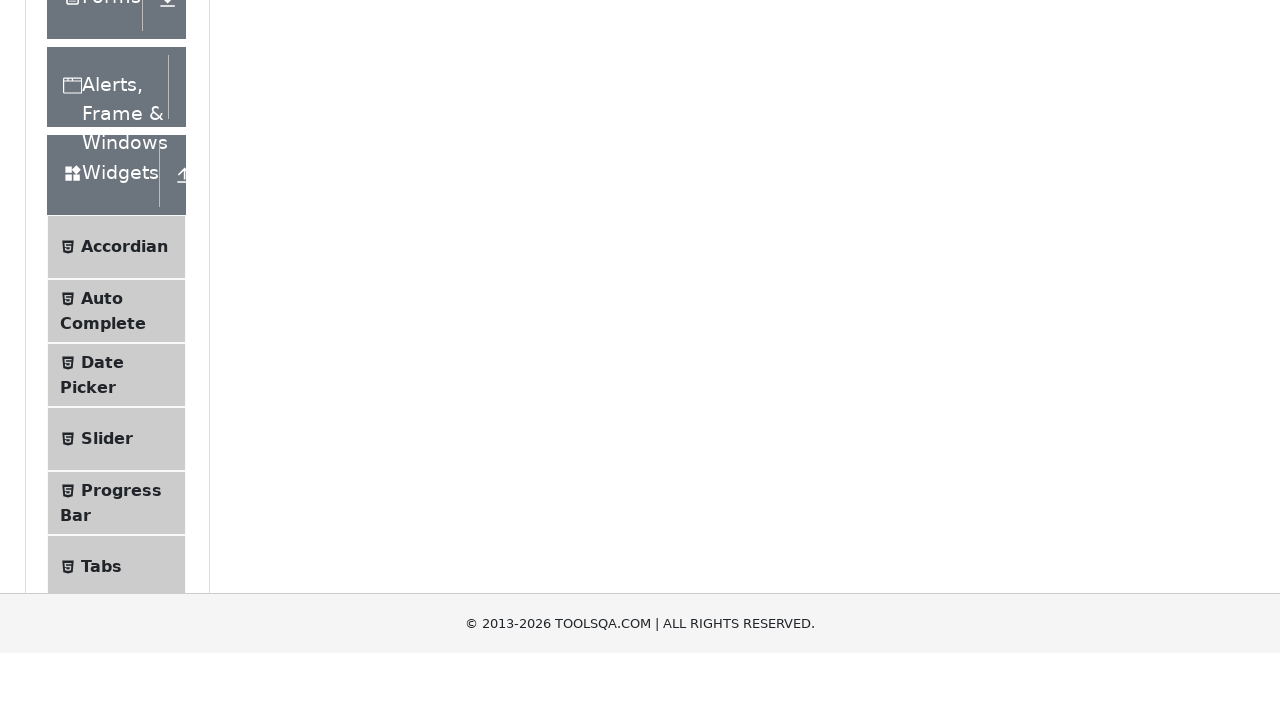

Clicked on Tool Tips menu item at (116, 360) on li >> internal:has-text="Tool Tips"i
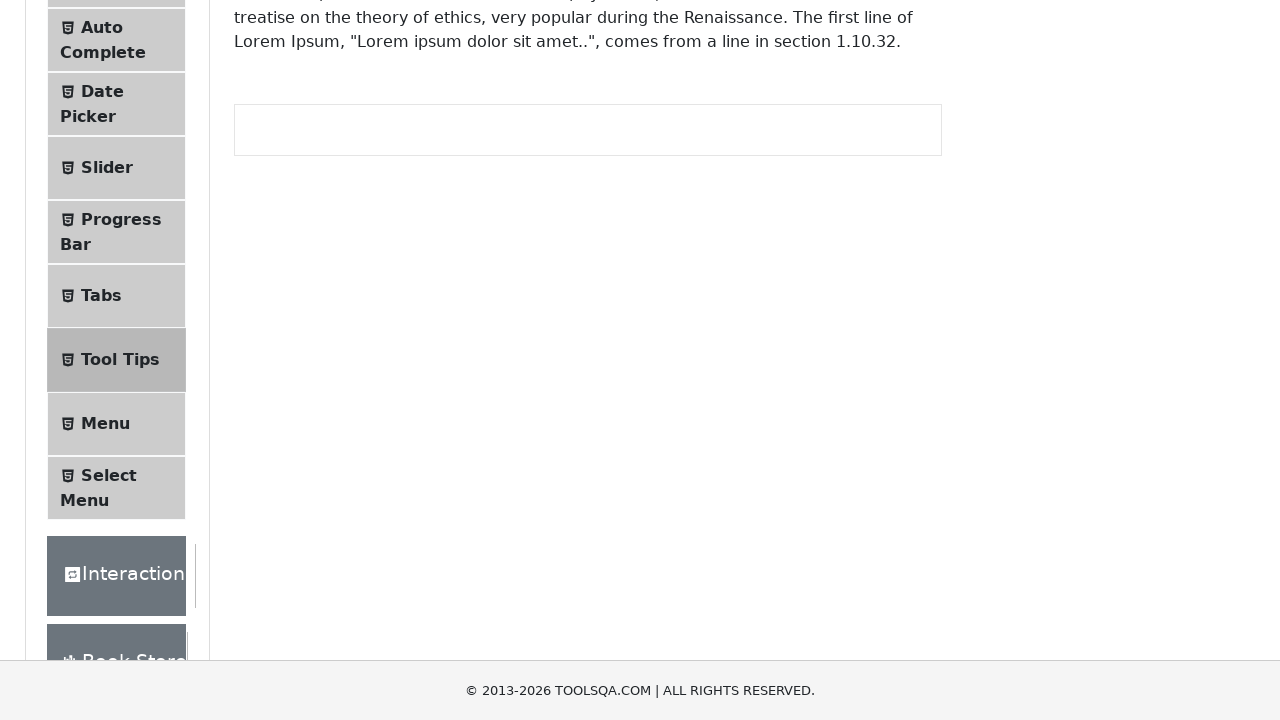

Hovered over 'Hover me to see' button to trigger tooltip at (313, 282) on internal:role=button[name="Hover me to see"i]
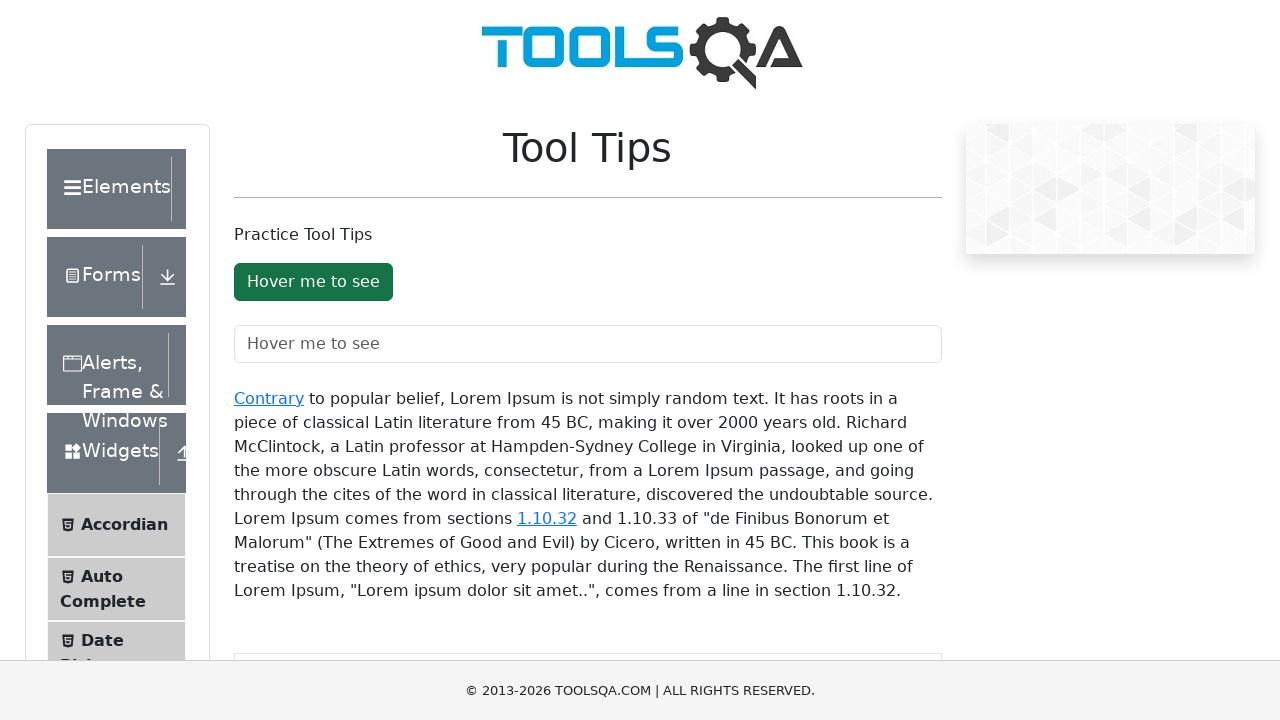

Verified tooltip text 'You hovered over the Button' is visible
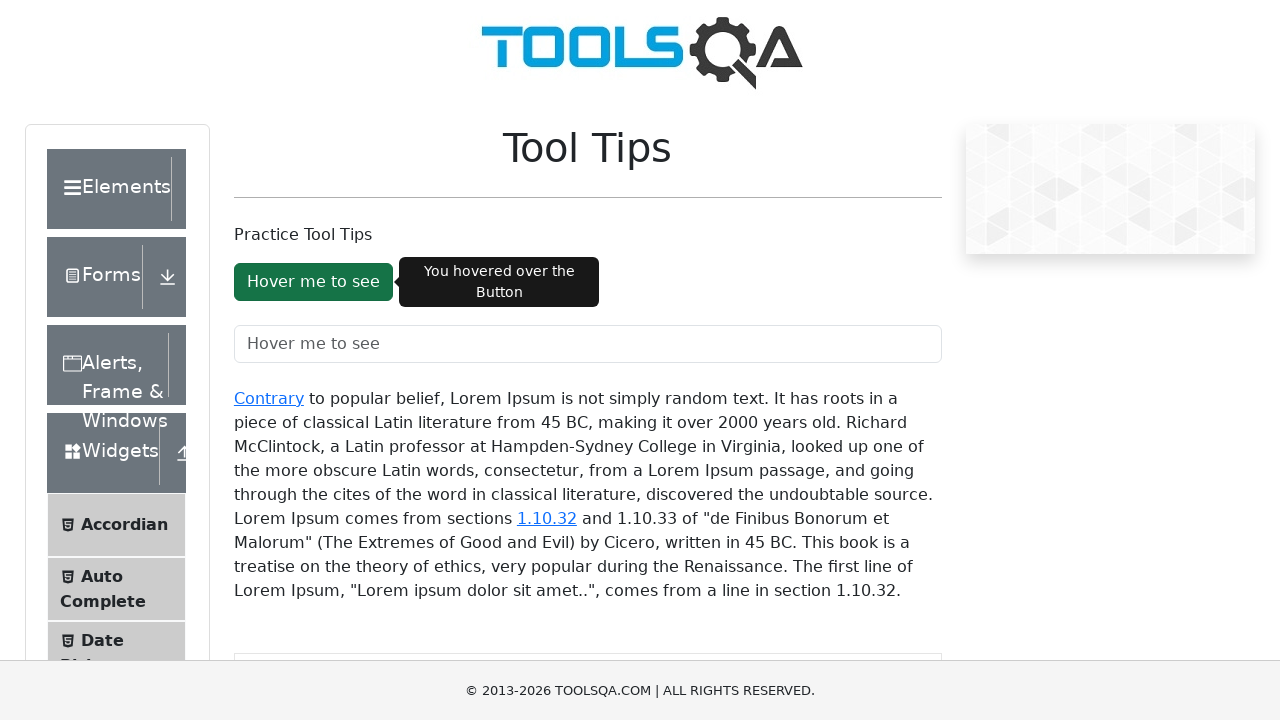

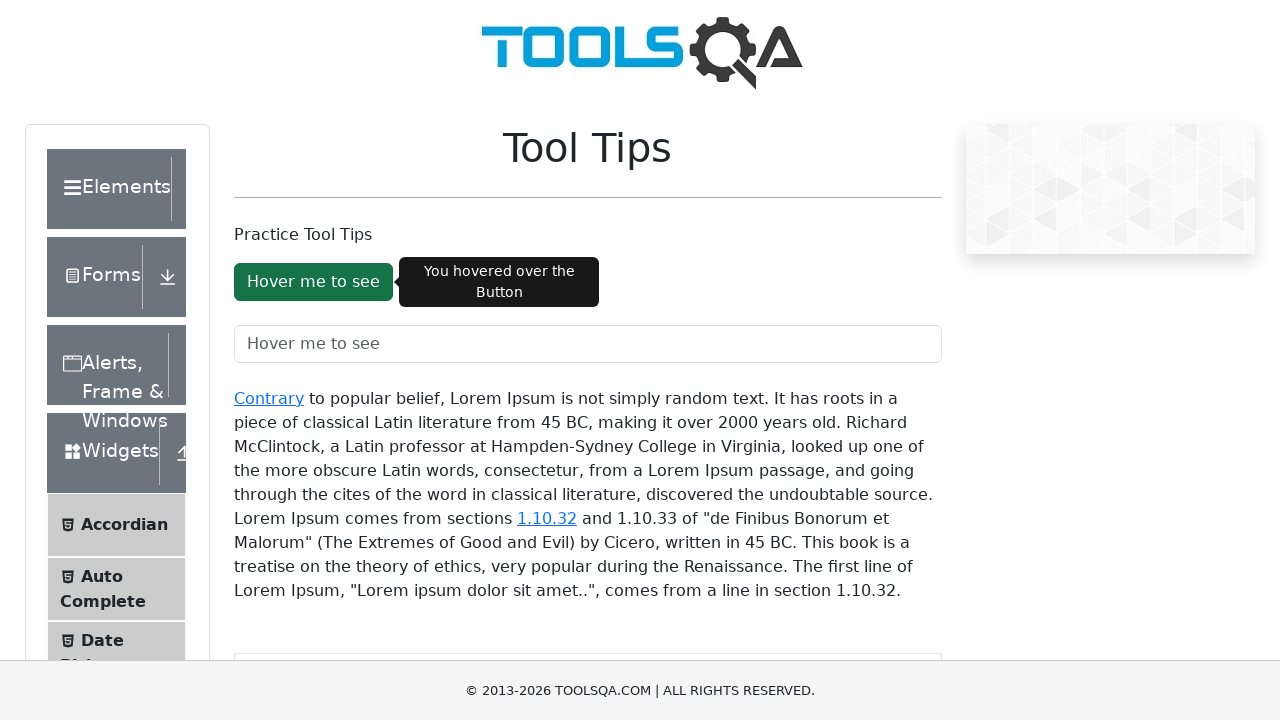